Tests hover functionality by hovering over user profile figures and verifying that hidden usernames become visible on hover.

Starting URL: https://the-internet.herokuapp.com/hovers

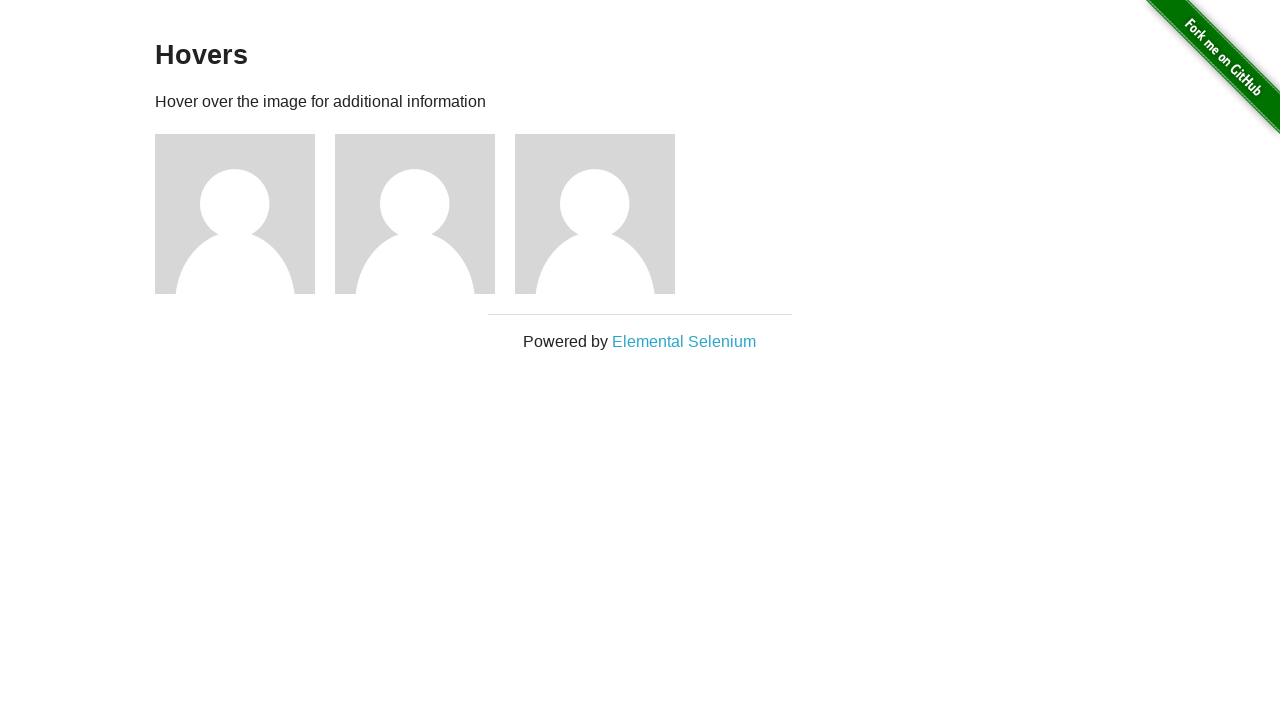

Waited for user profile figures to load
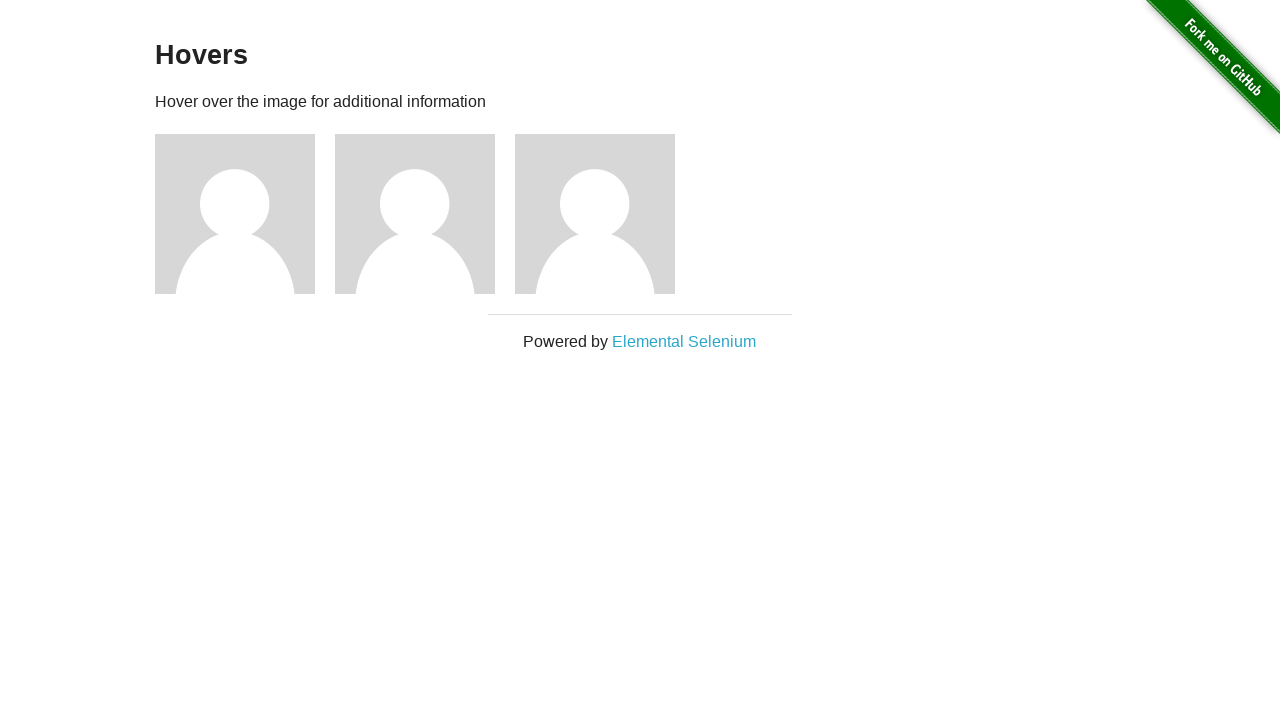

Retrieved all user figure elements
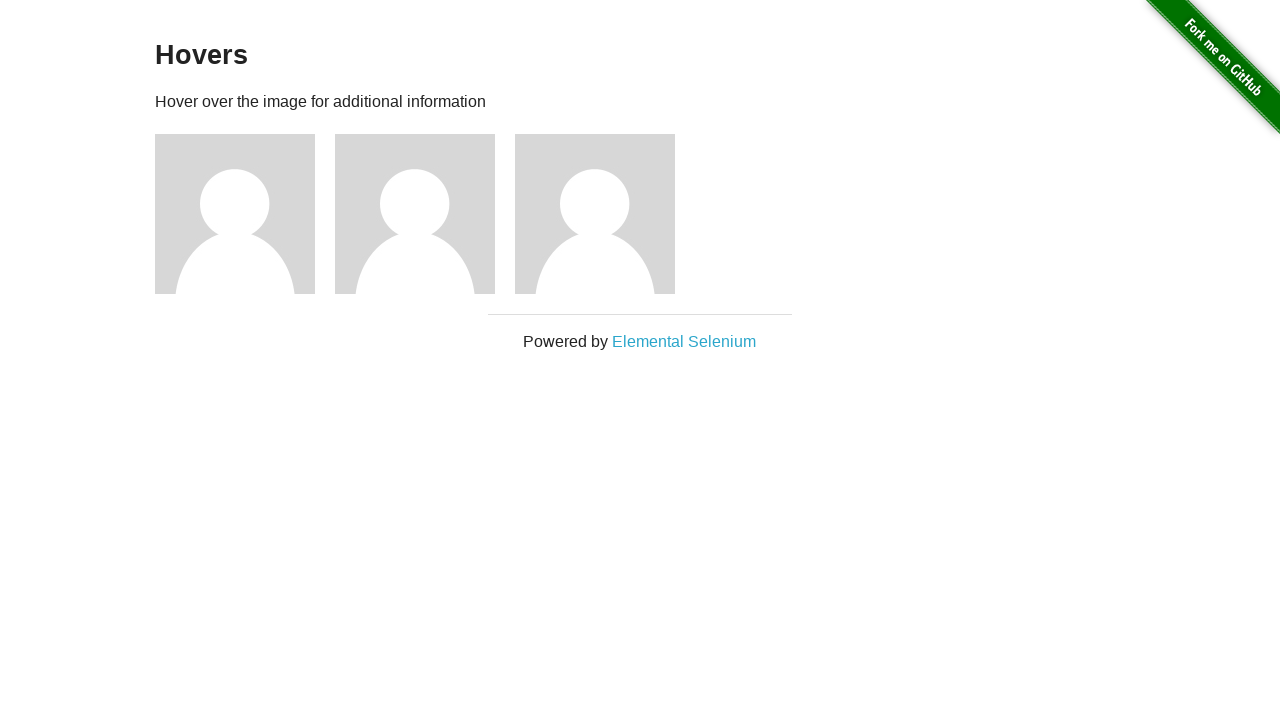

Hovered over user figure 1 at (245, 214) on xpath=//div[@class='figure'] >> nth=0
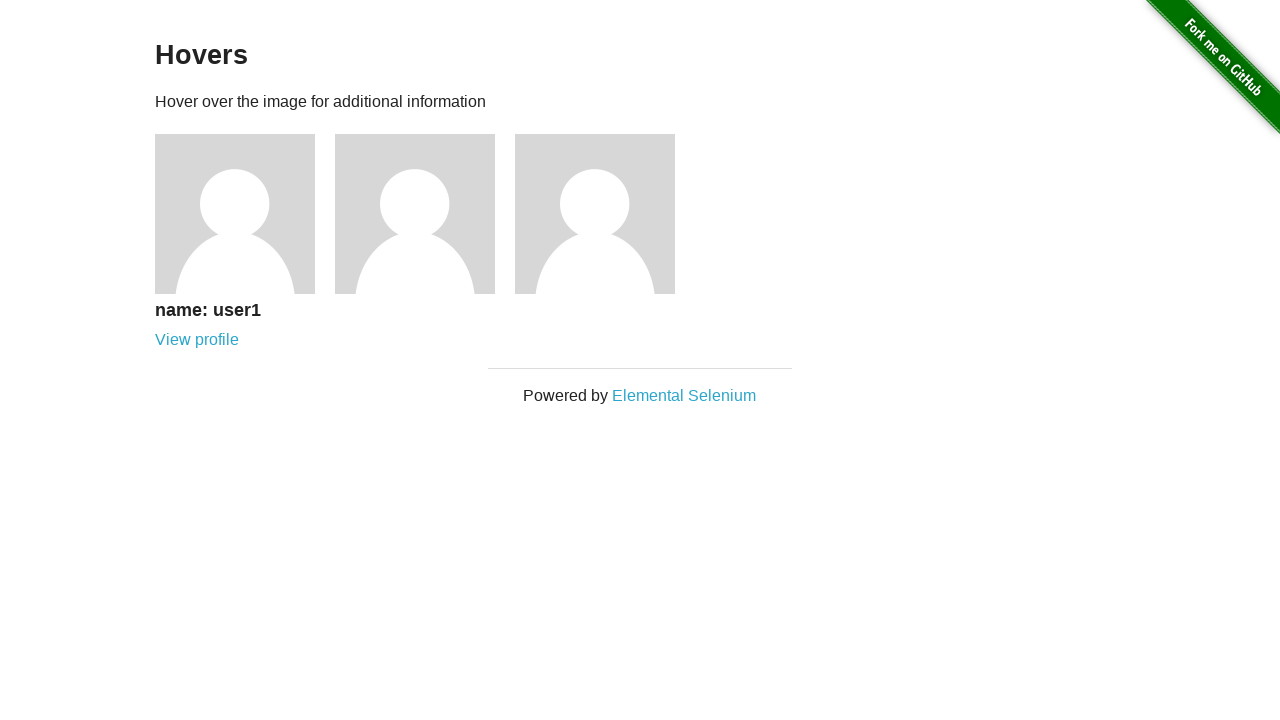

Waited 300ms for hover effect on user 1
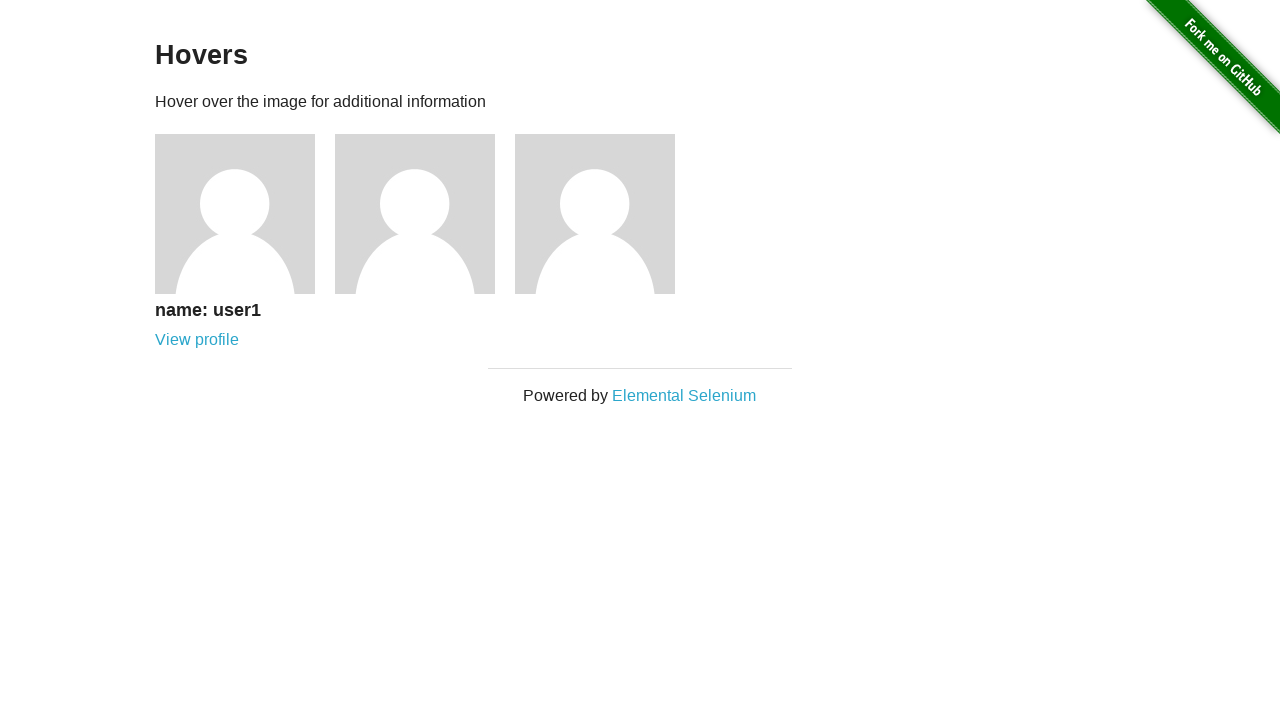

Verified username for user 1 is now visible
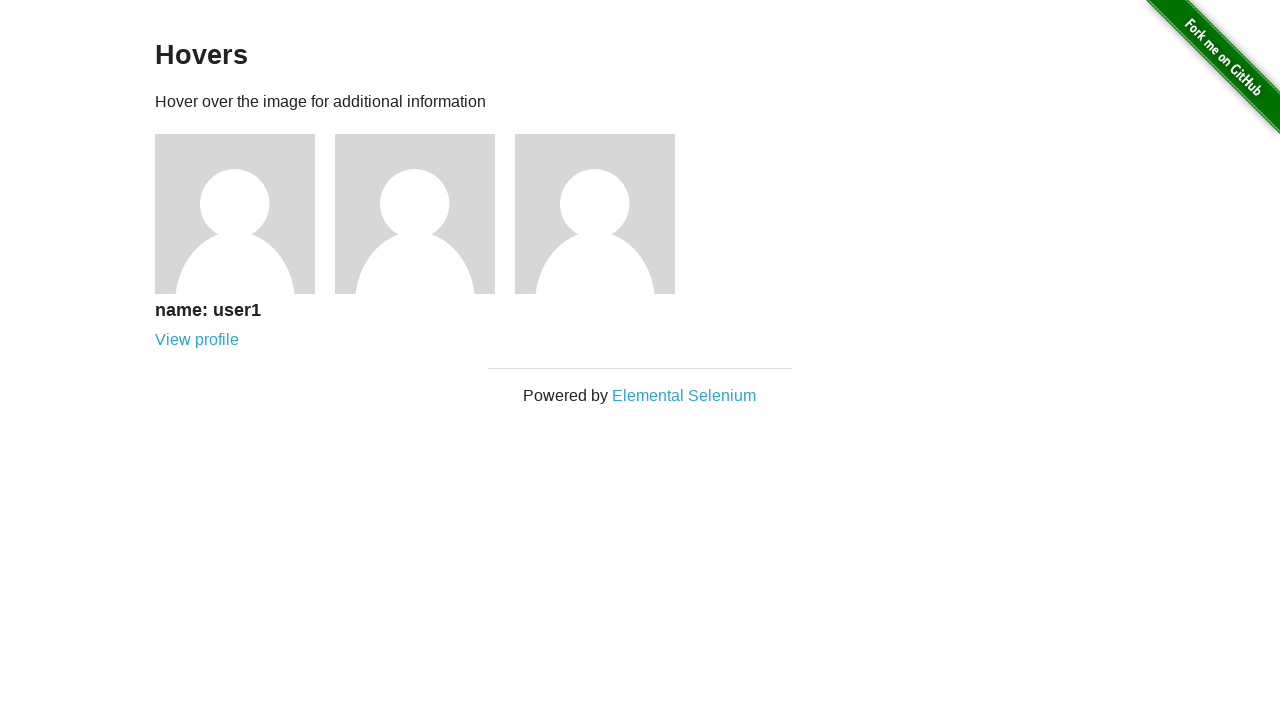

Hovered over user figure 2 at (425, 214) on xpath=//div[@class='figure'] >> nth=1
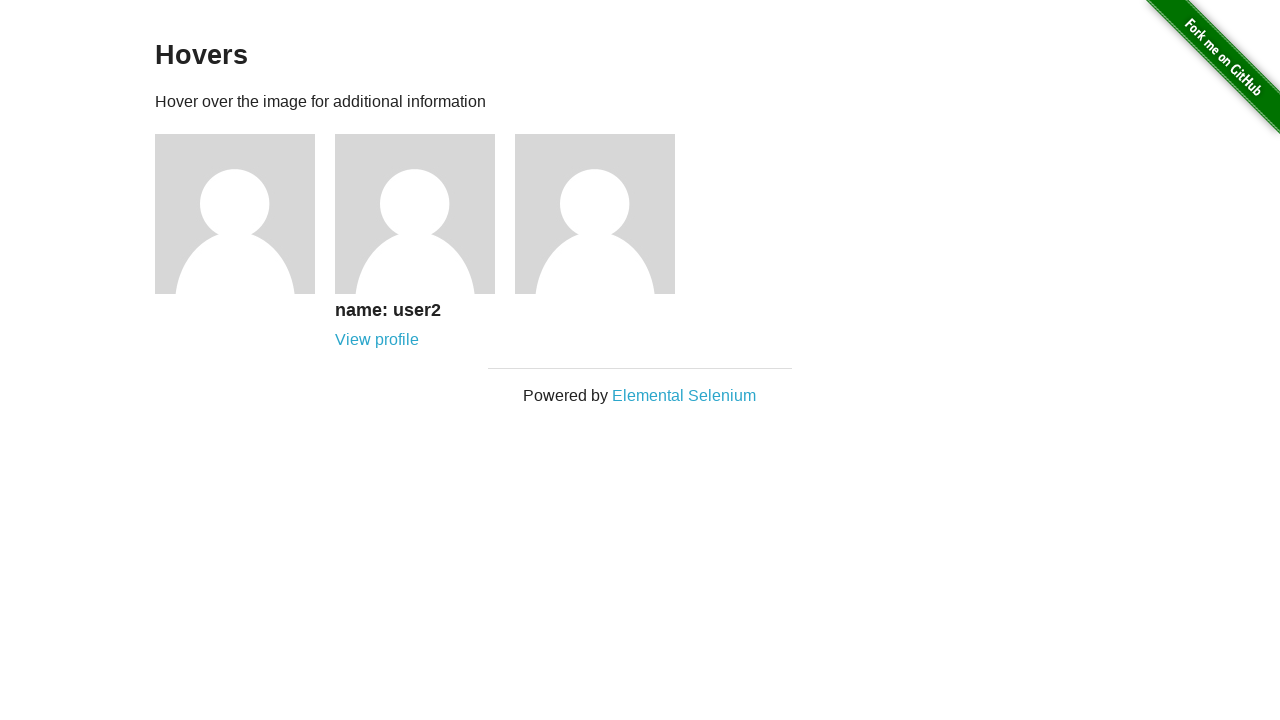

Waited 300ms for hover effect on user 2
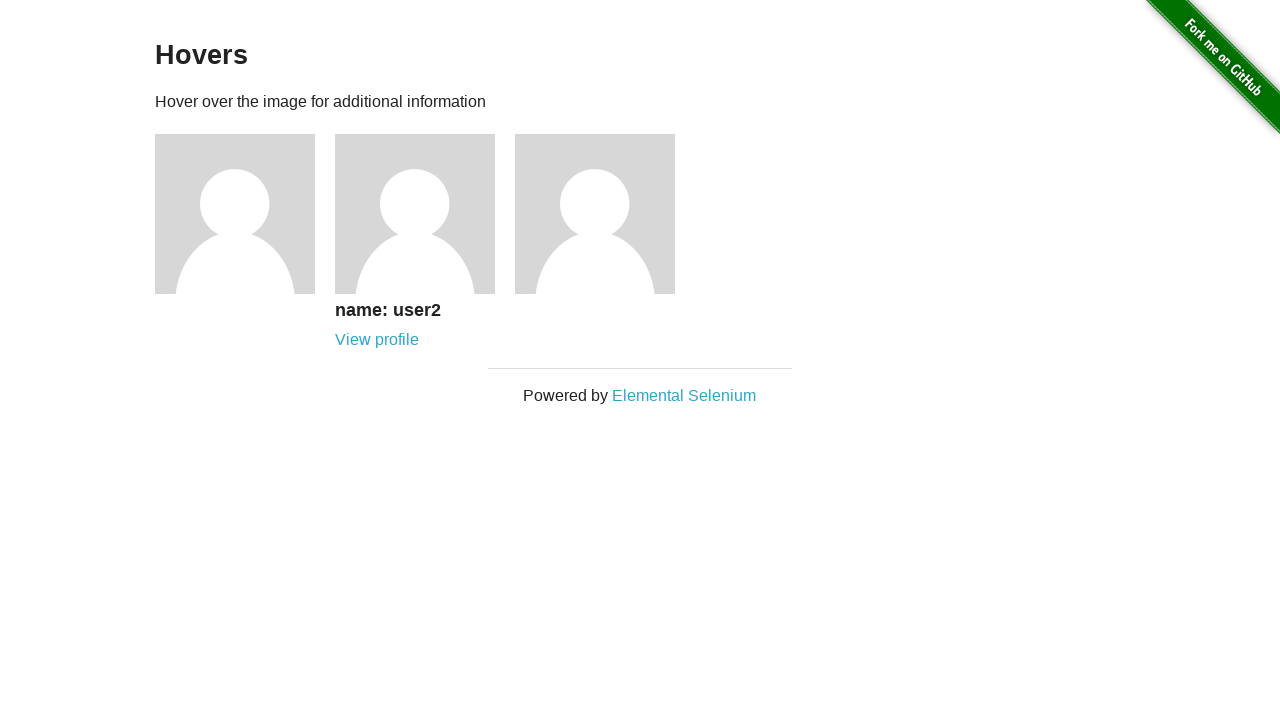

Verified username for user 2 is now visible
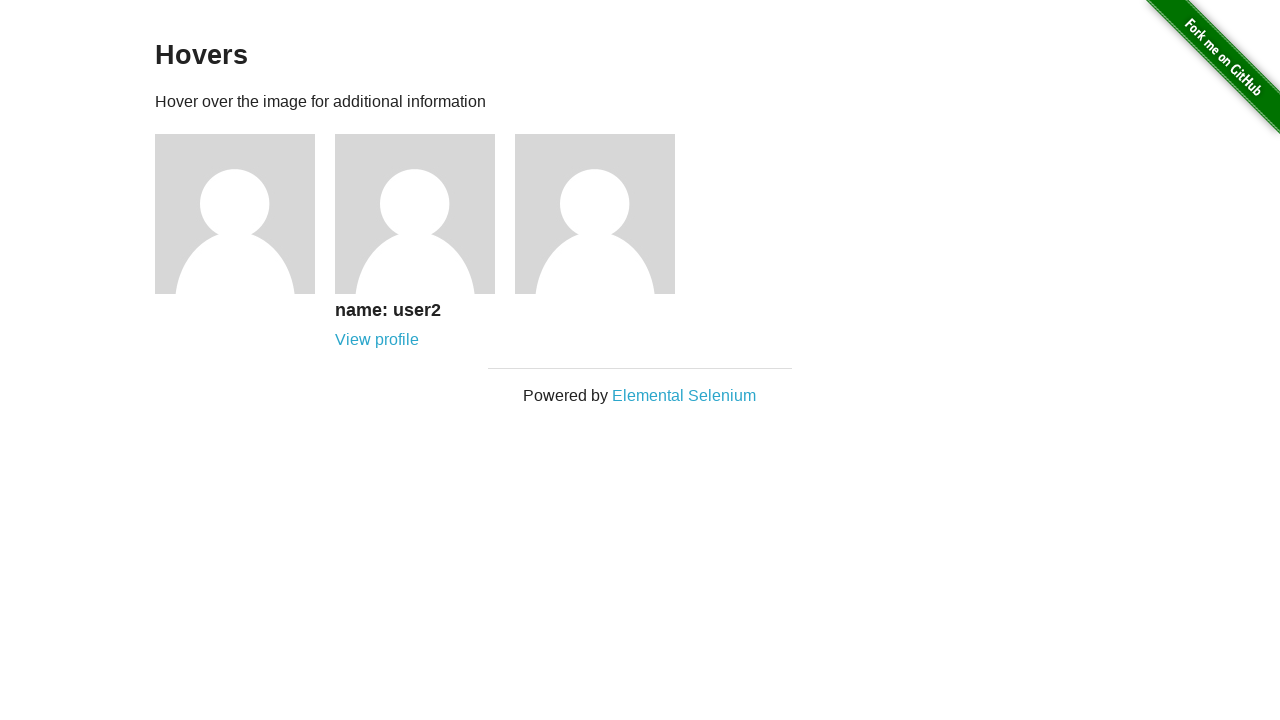

Hovered over user figure 3 at (605, 214) on xpath=//div[@class='figure'] >> nth=2
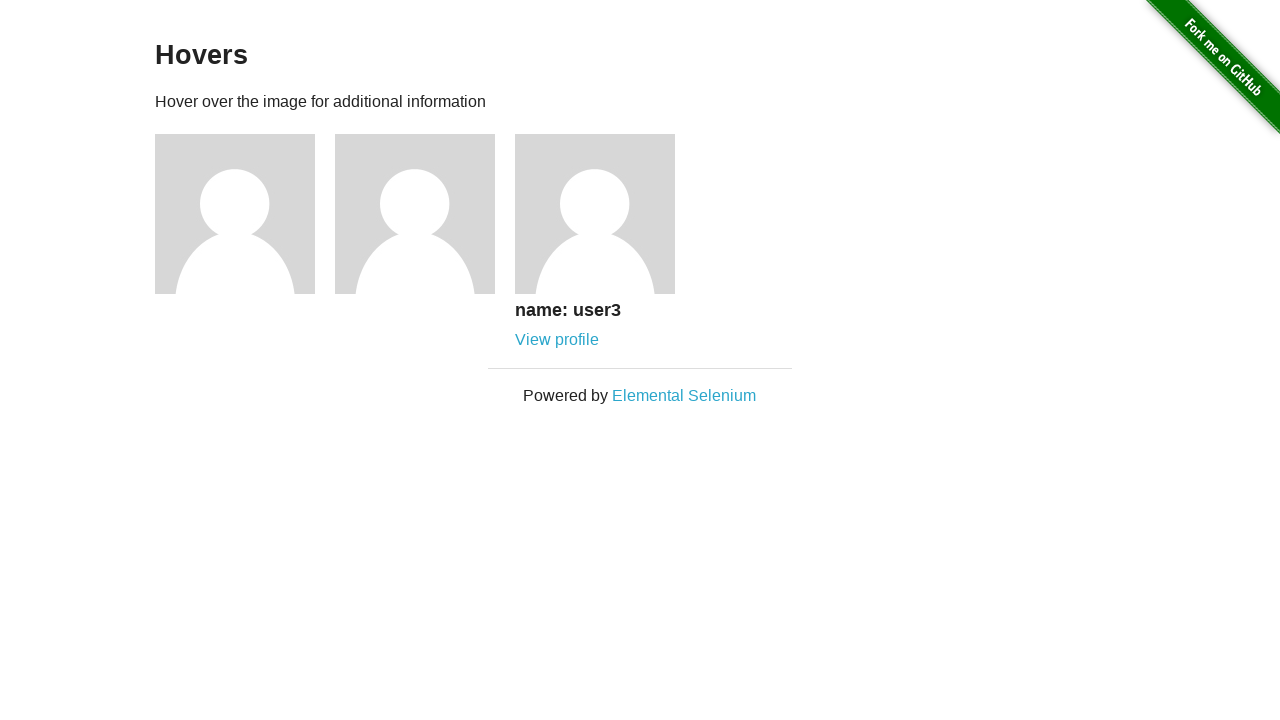

Waited 300ms for hover effect on user 3
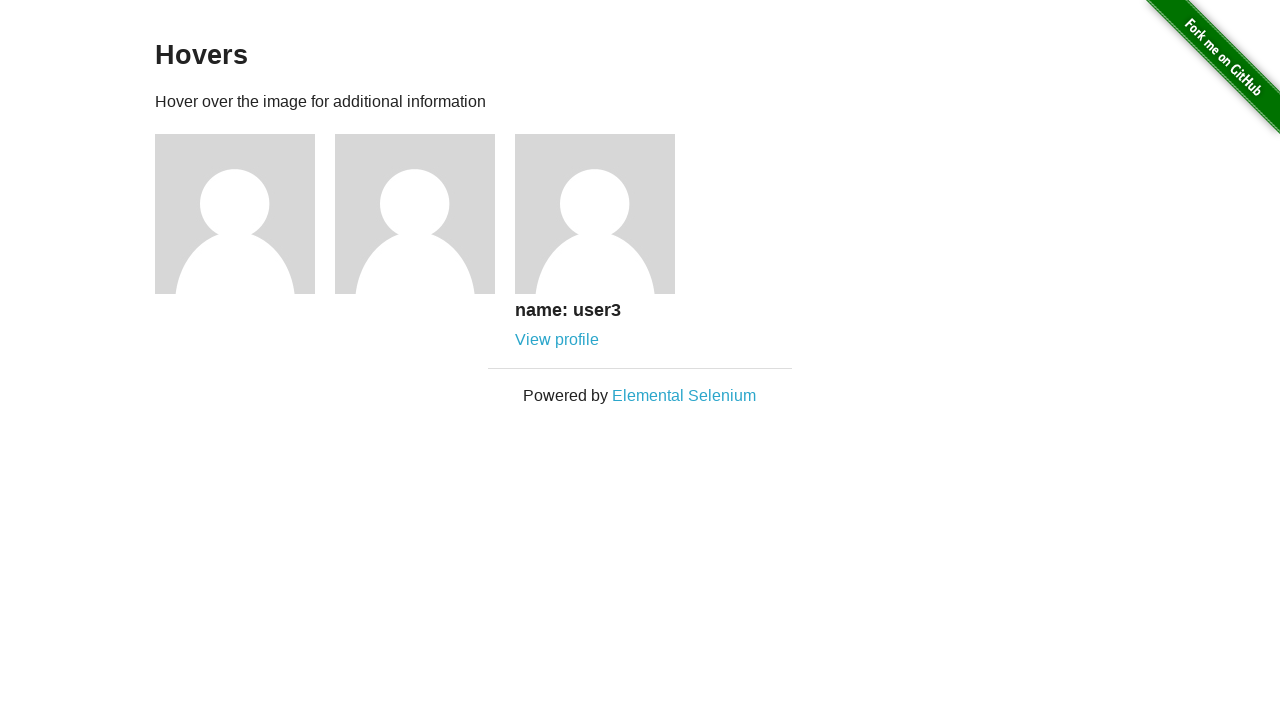

Verified username for user 3 is now visible
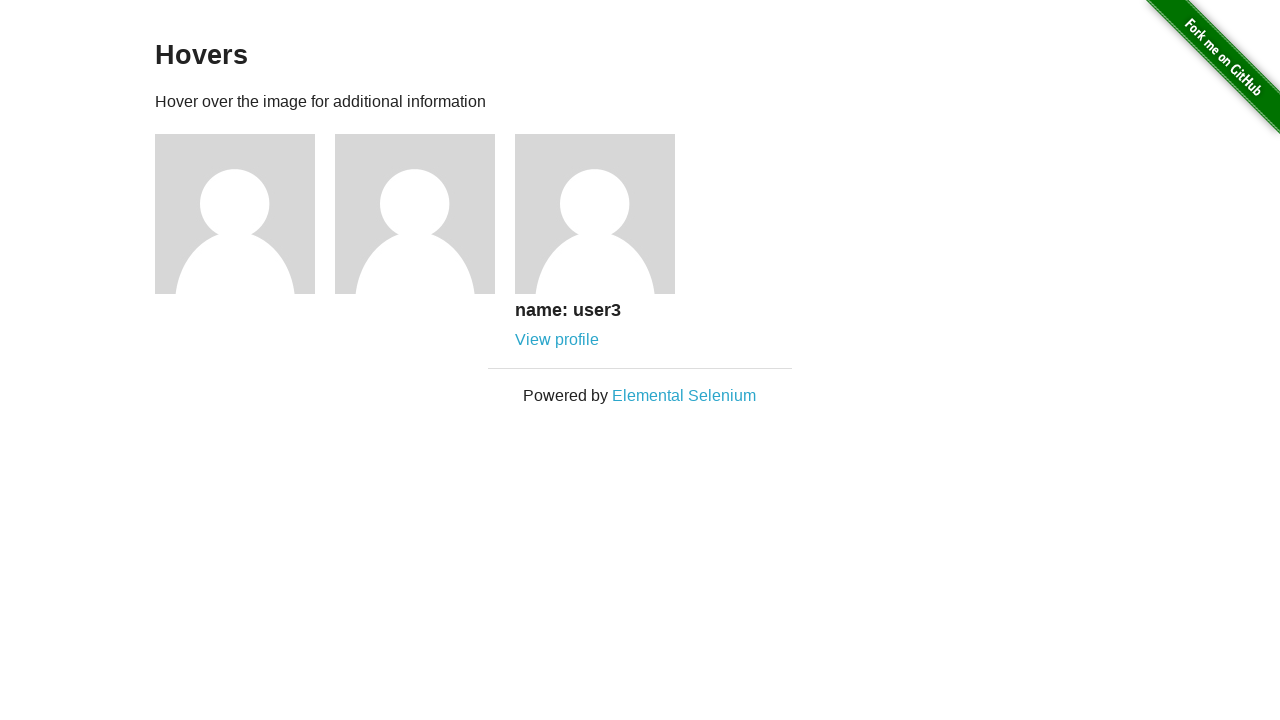

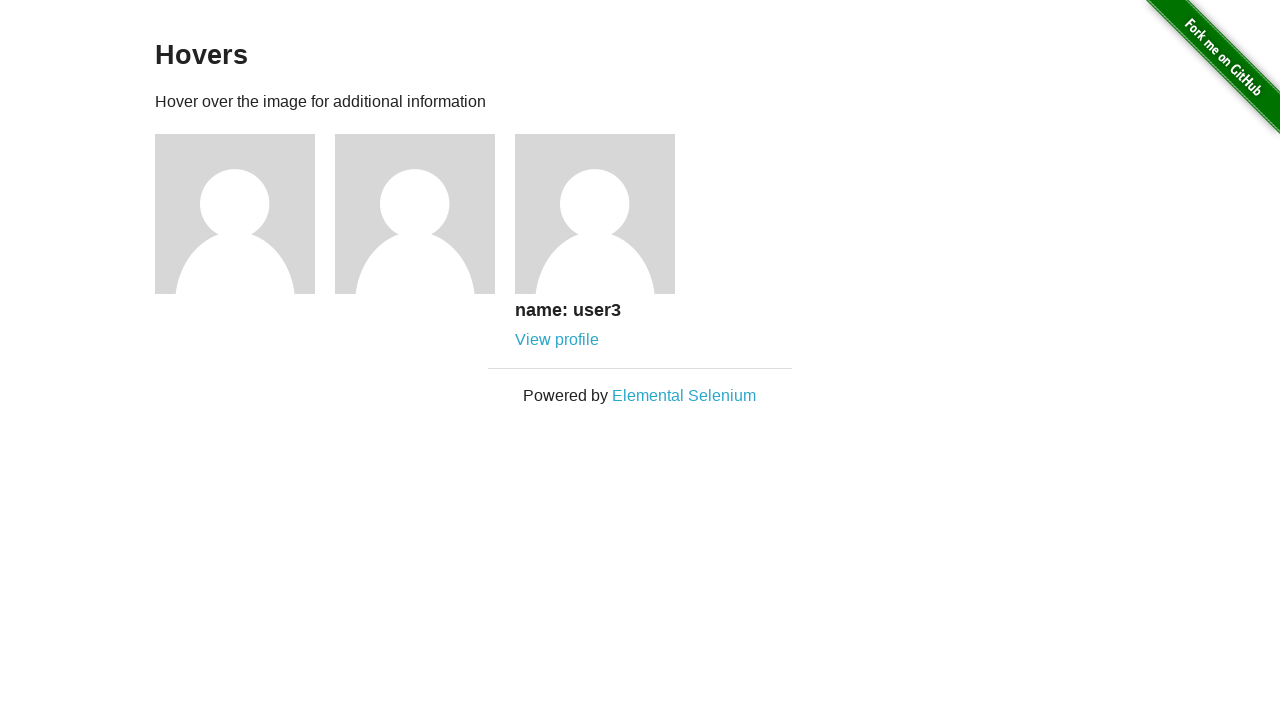